Verifies that footer links including home, LinkedIn, and Twitter are visible

Starting URL: https://s4e.io/

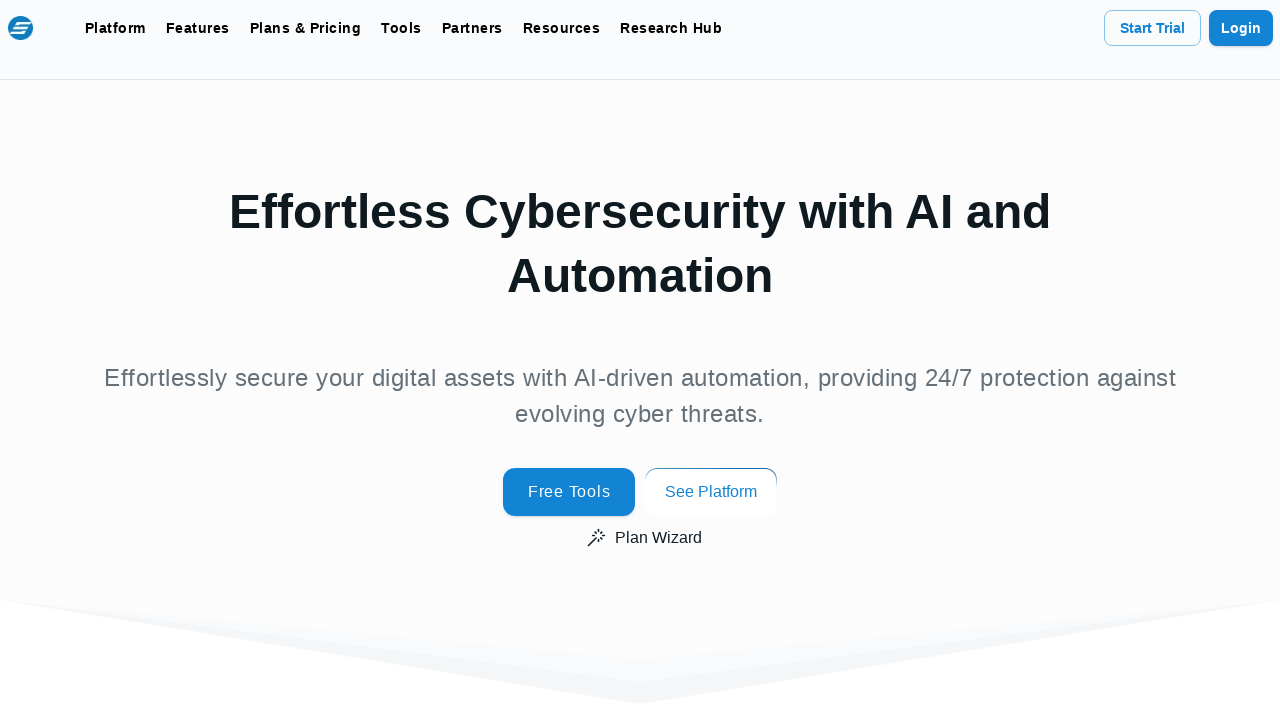

Verified home link in footer is visible
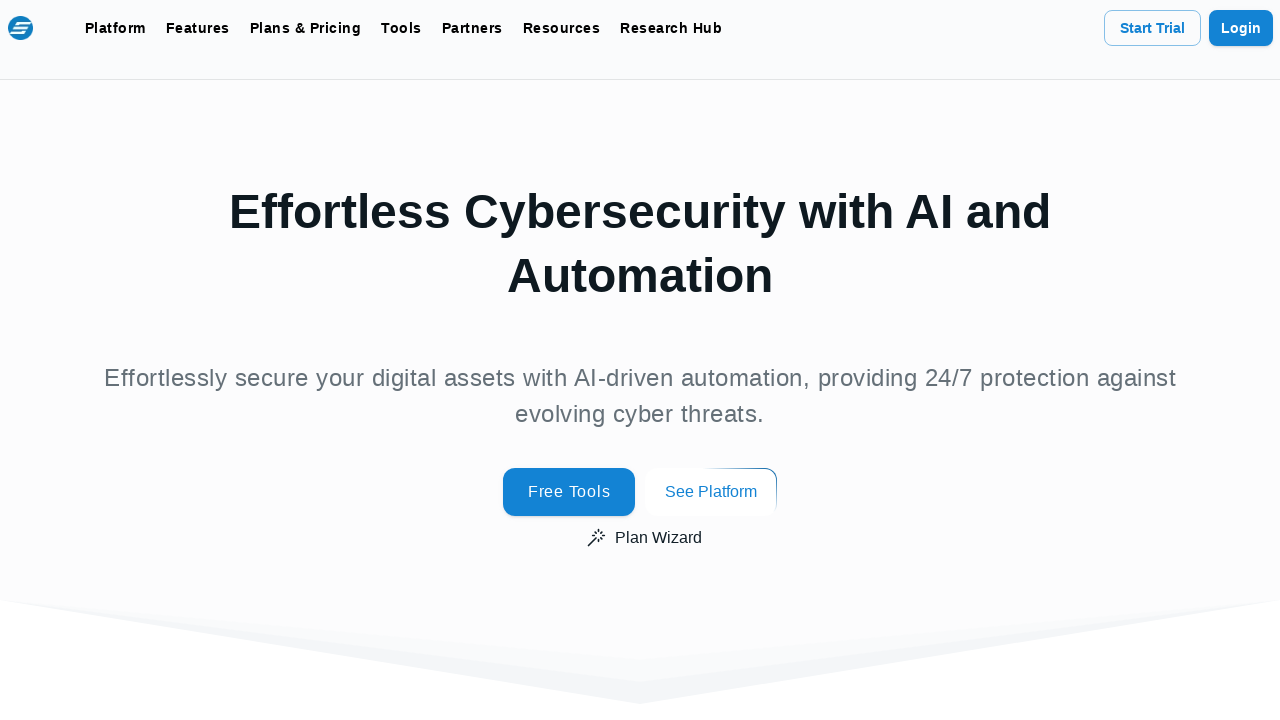

Verified LinkedIn link in footer is visible
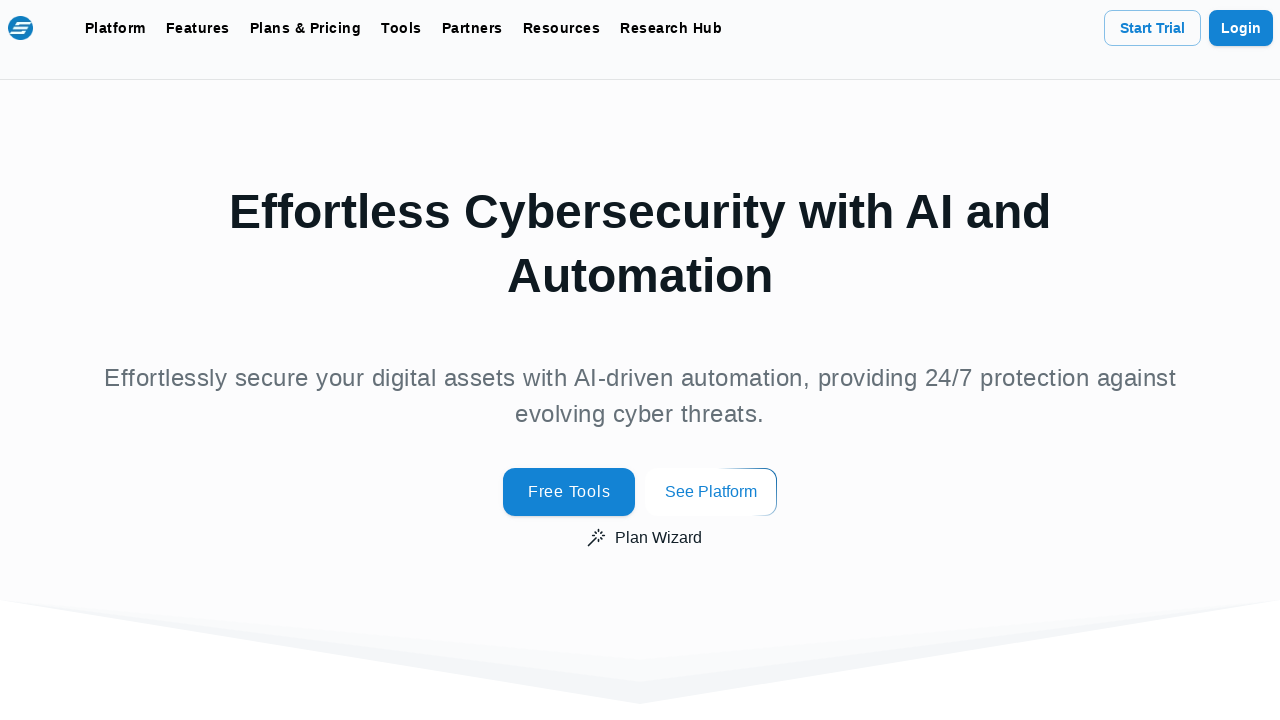

Verified Twitter link in footer is visible
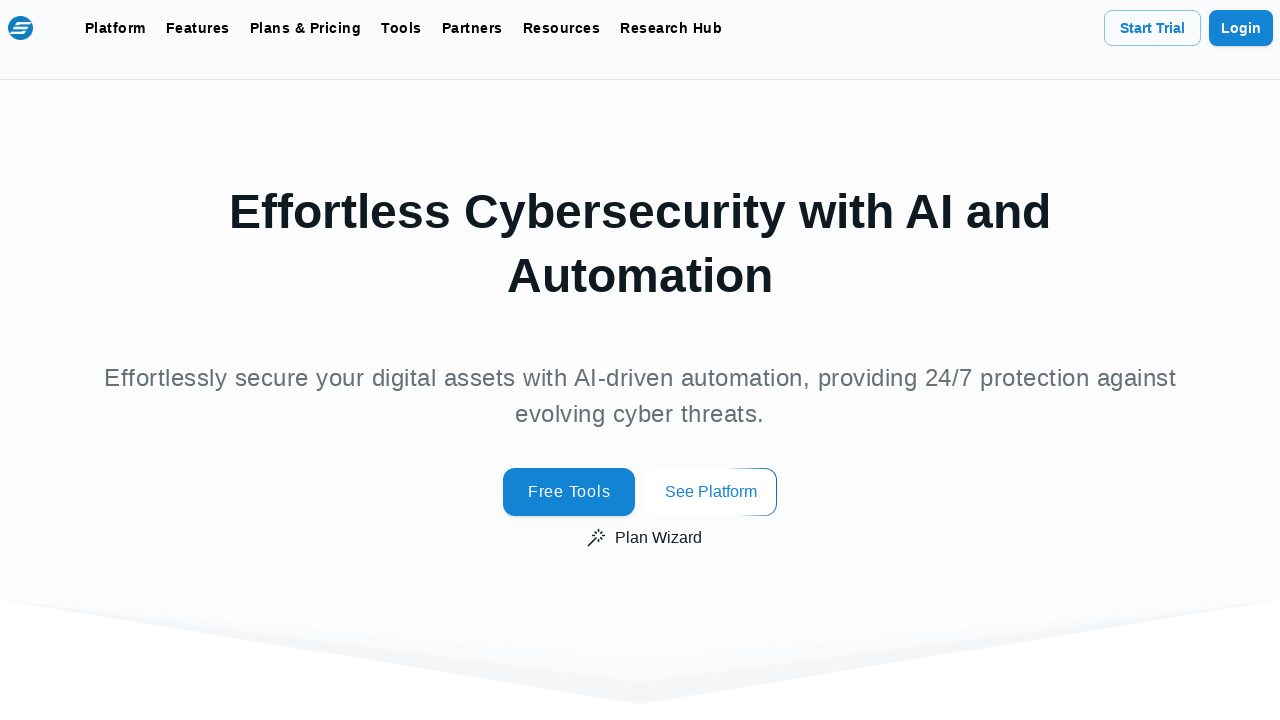

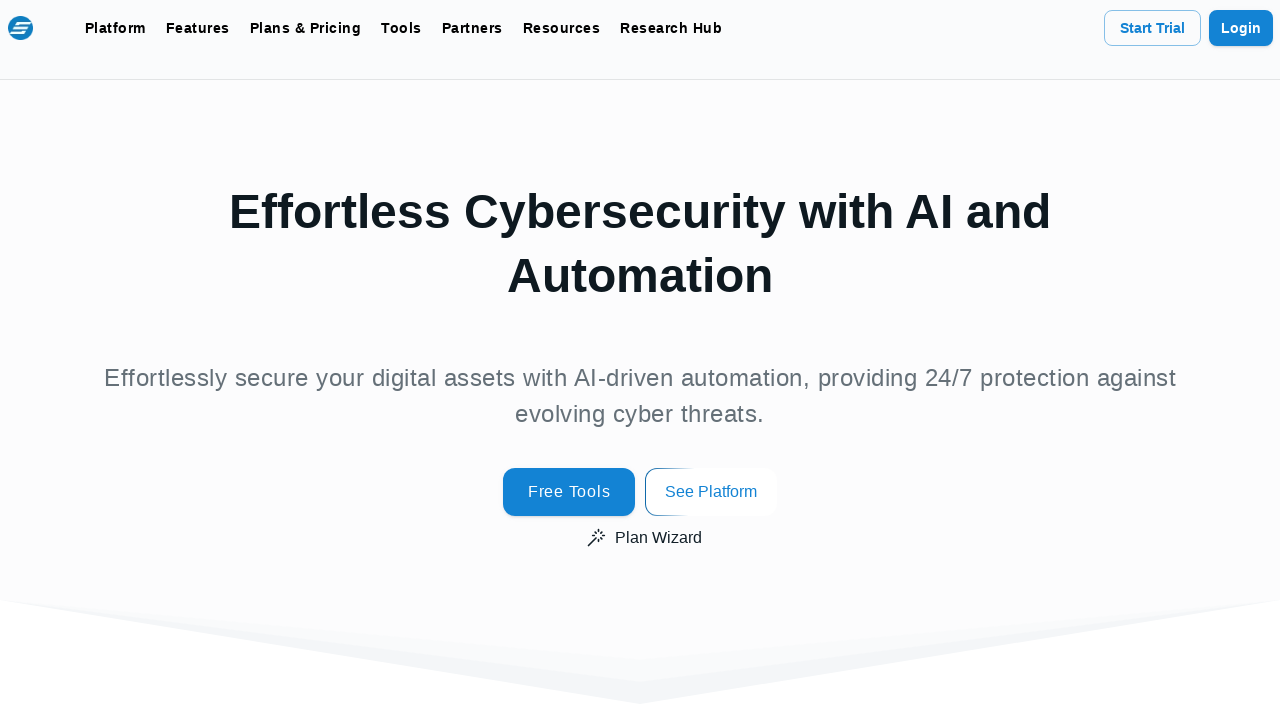